Tests the Floating Menu functionality by scrolling to the bottom of the page and verifying the menu remains visible

Starting URL: https://the-internet.herokuapp.com

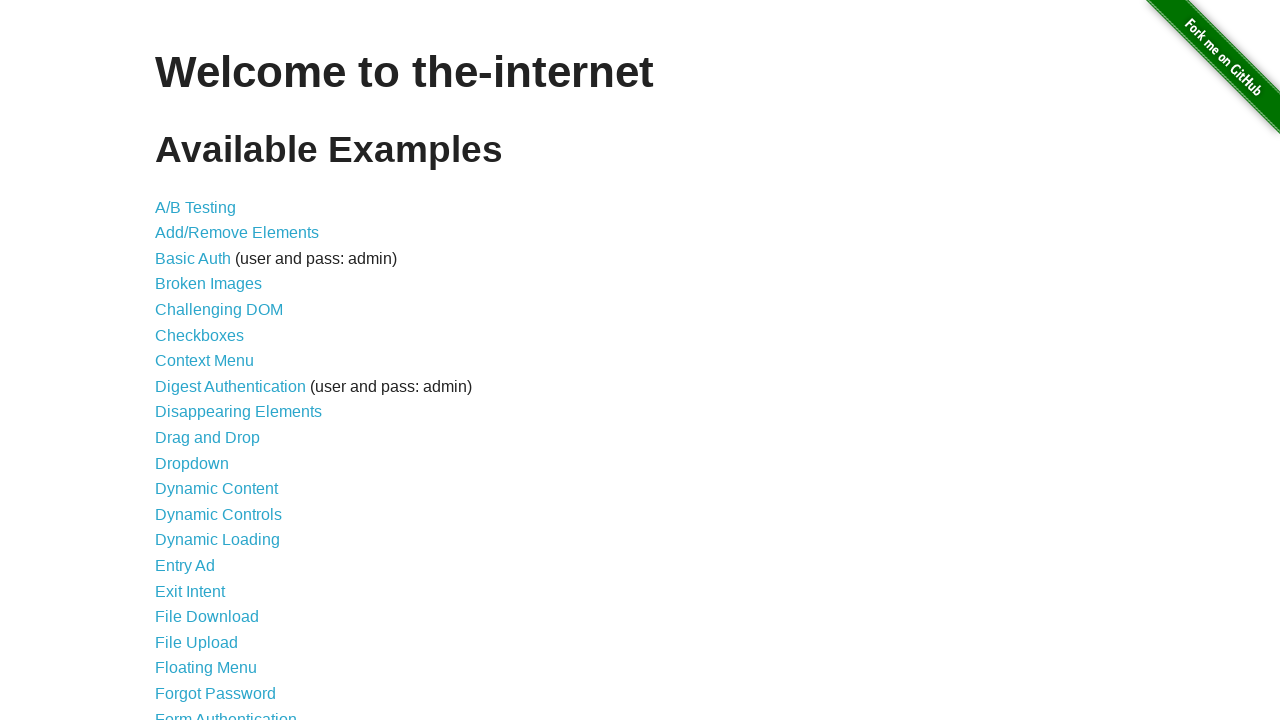

Clicked on Floating Menu link at (206, 668) on text=Floating Menu
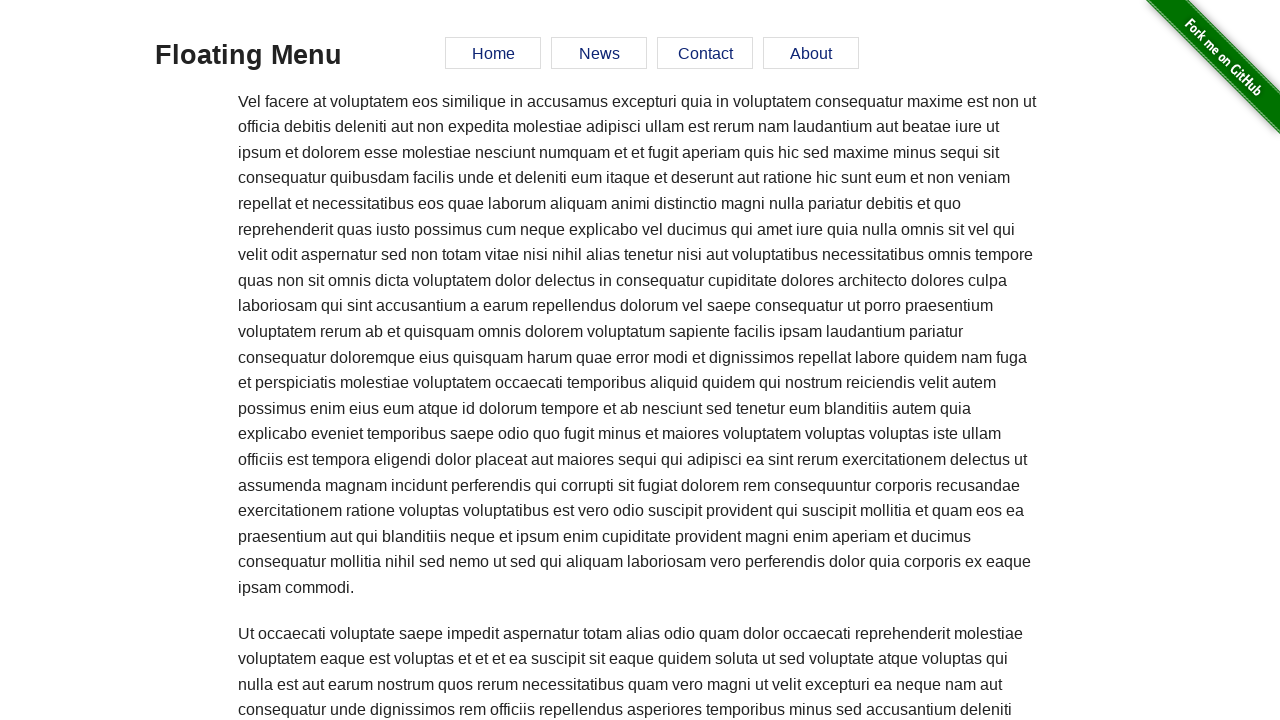

Scrolled to the bottom of the page using End key
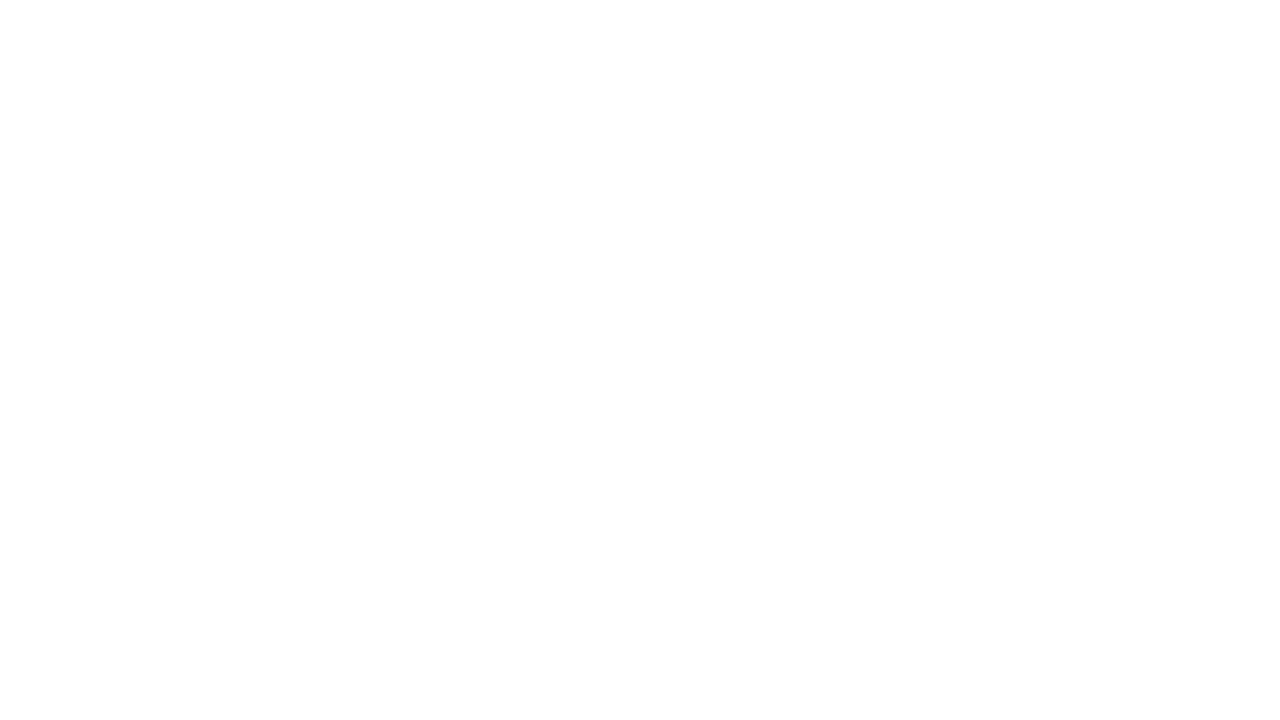

Located floating menu element
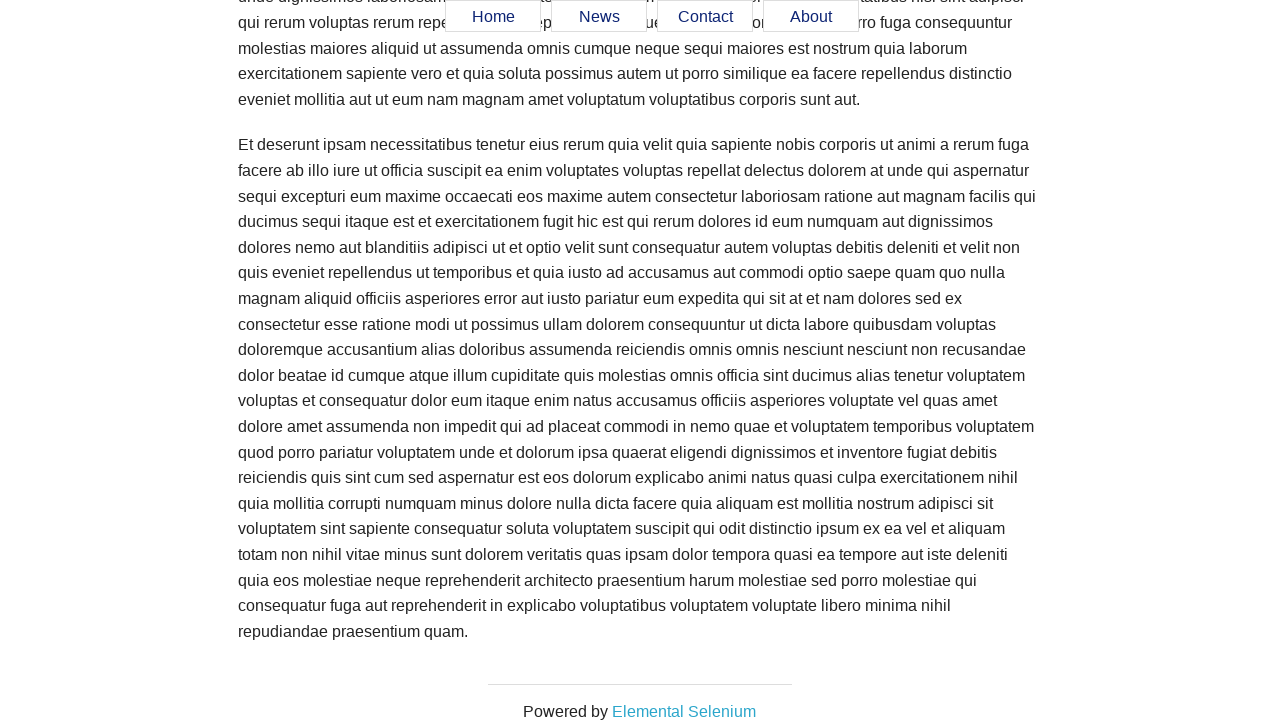

Verified floating menu is visible after scrolling to bottom
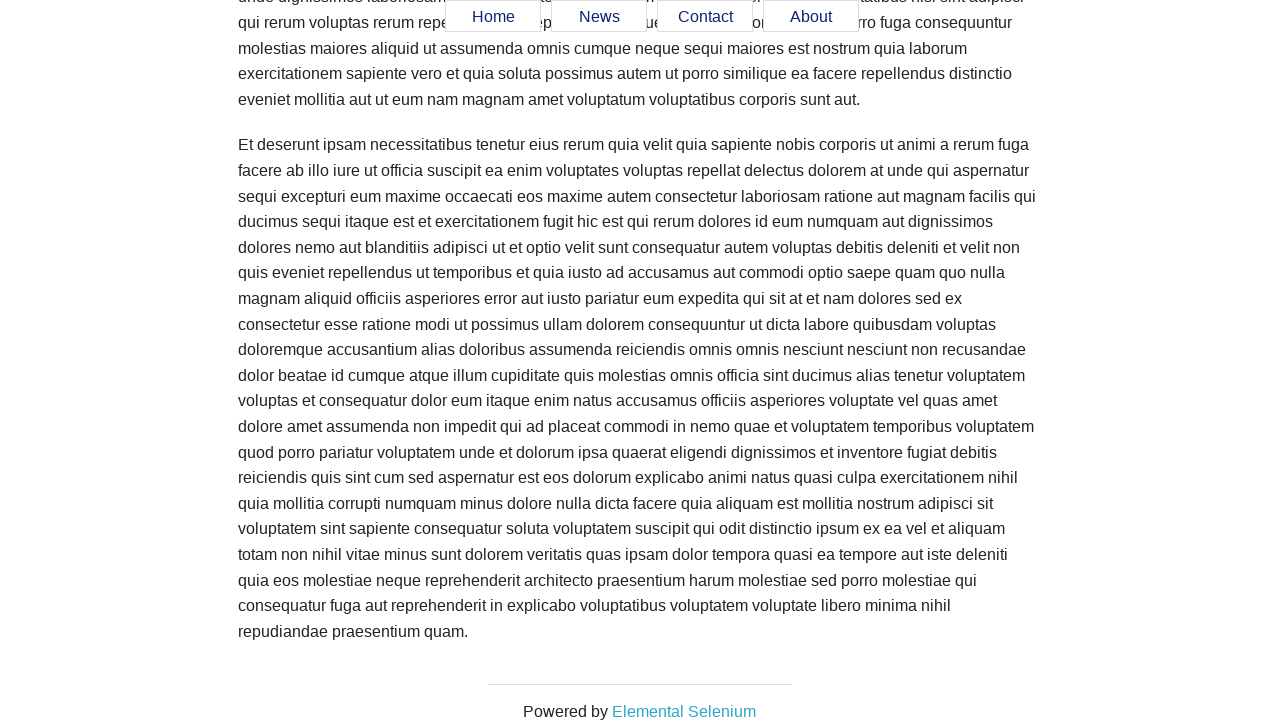

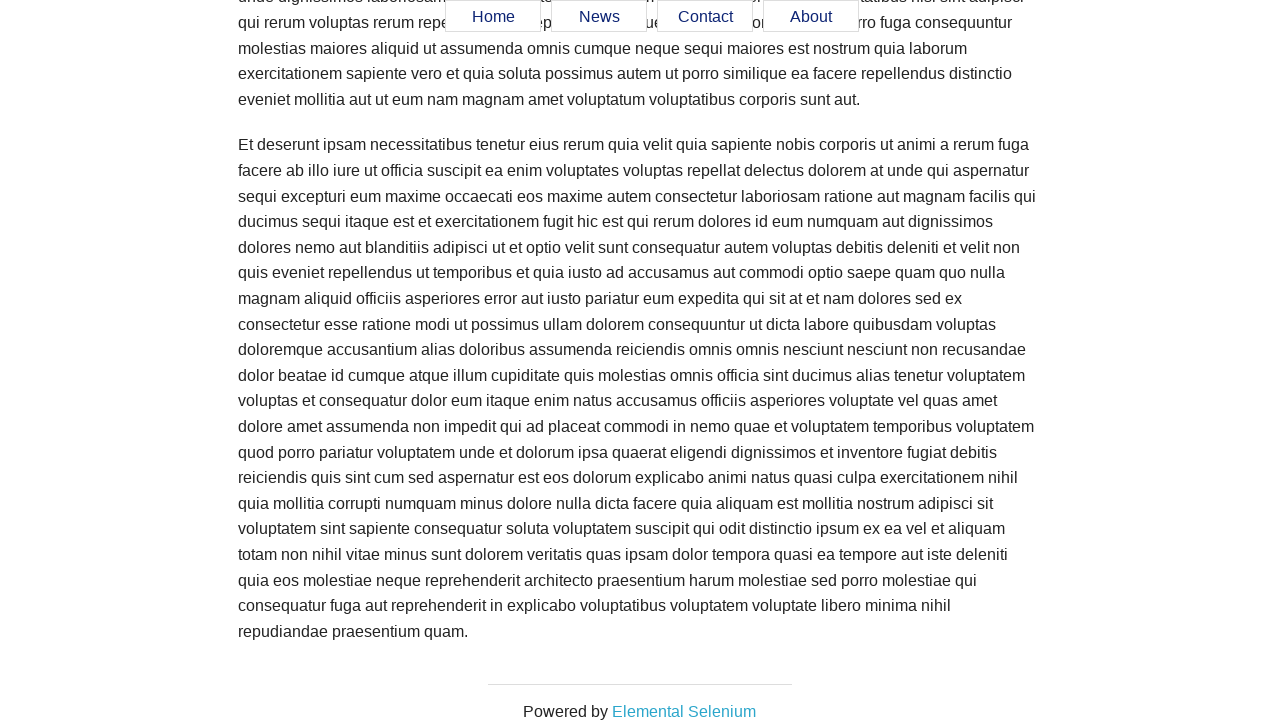